Tests that an unsaved change to an employee name doesn't persist when switching between employees

Starting URL: https://devmountain-qa.github.io/employee-manager/1.2_Version/index.html

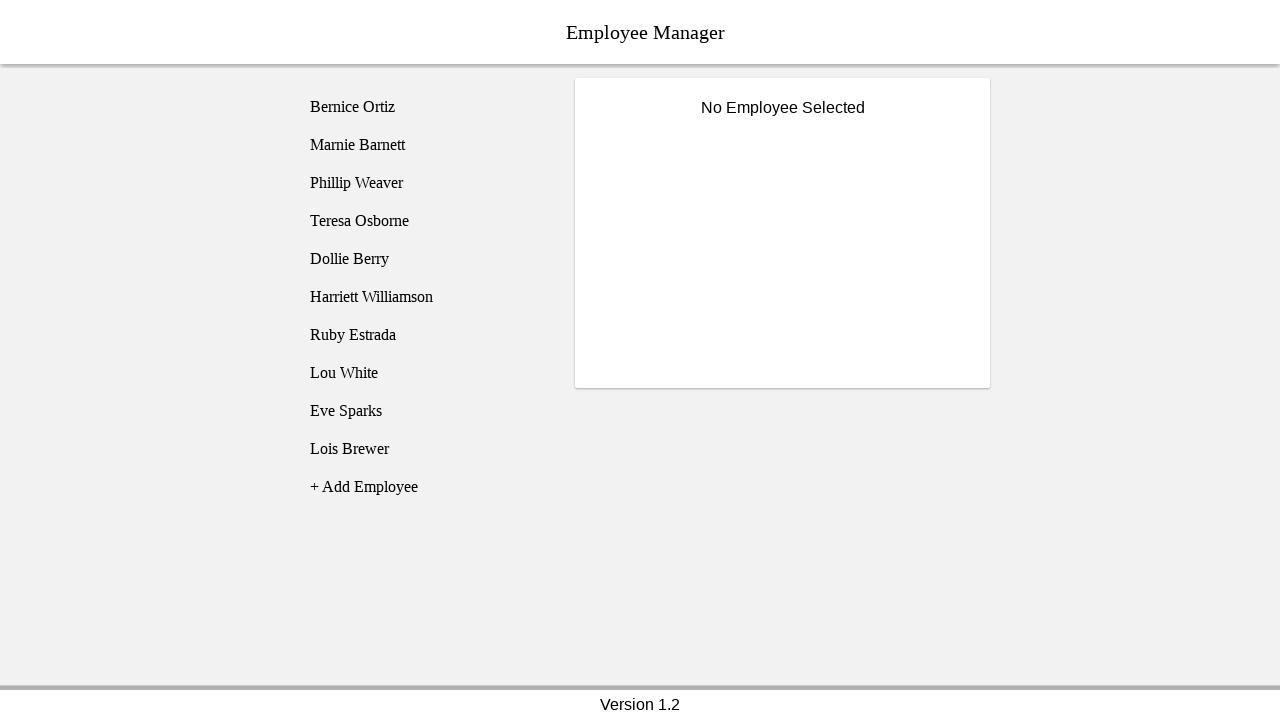

Clicked on Bernice Ortiz employee at (425, 107) on [name='employee1']
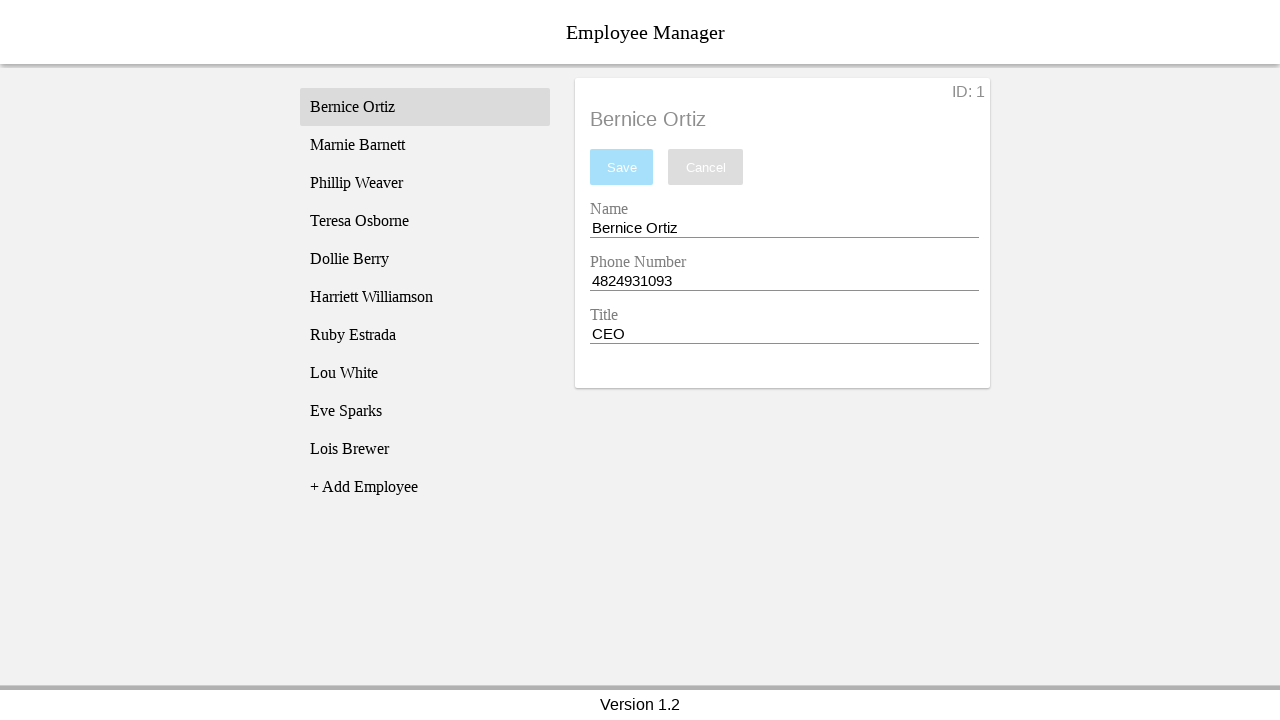

Name input field became visible
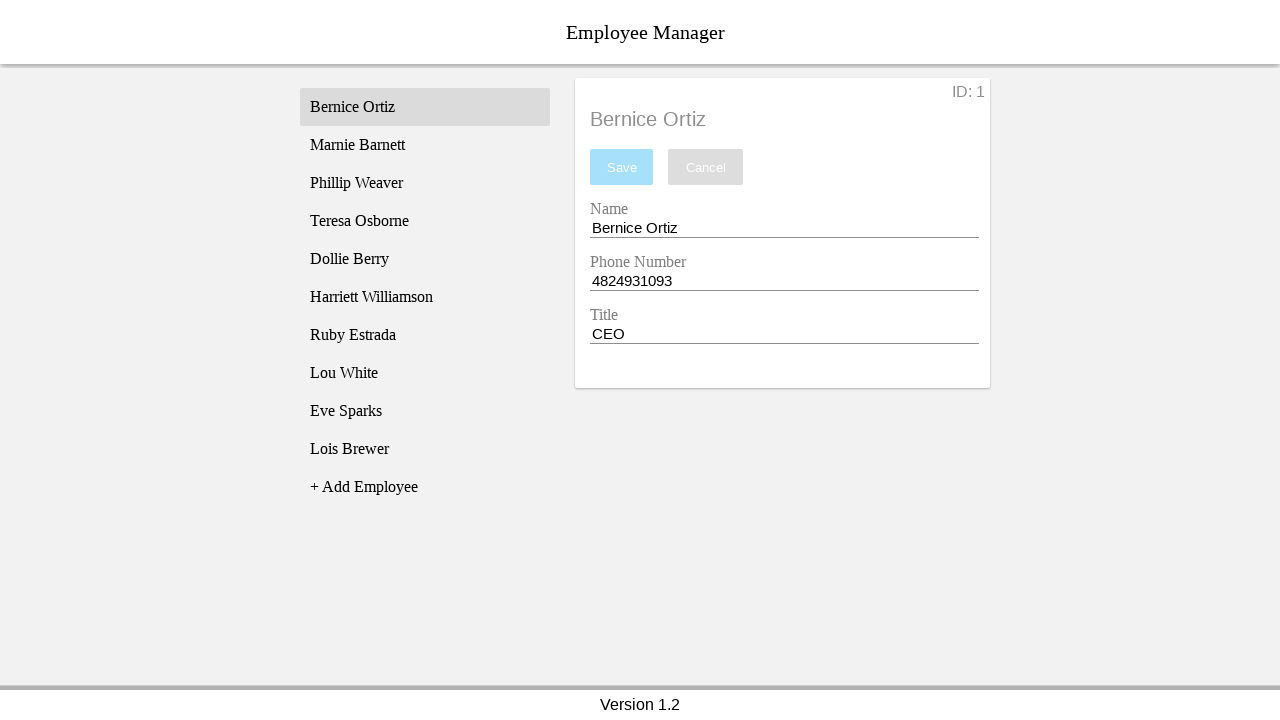

Filled name field with 'Test Name' on [name='nameEntry']
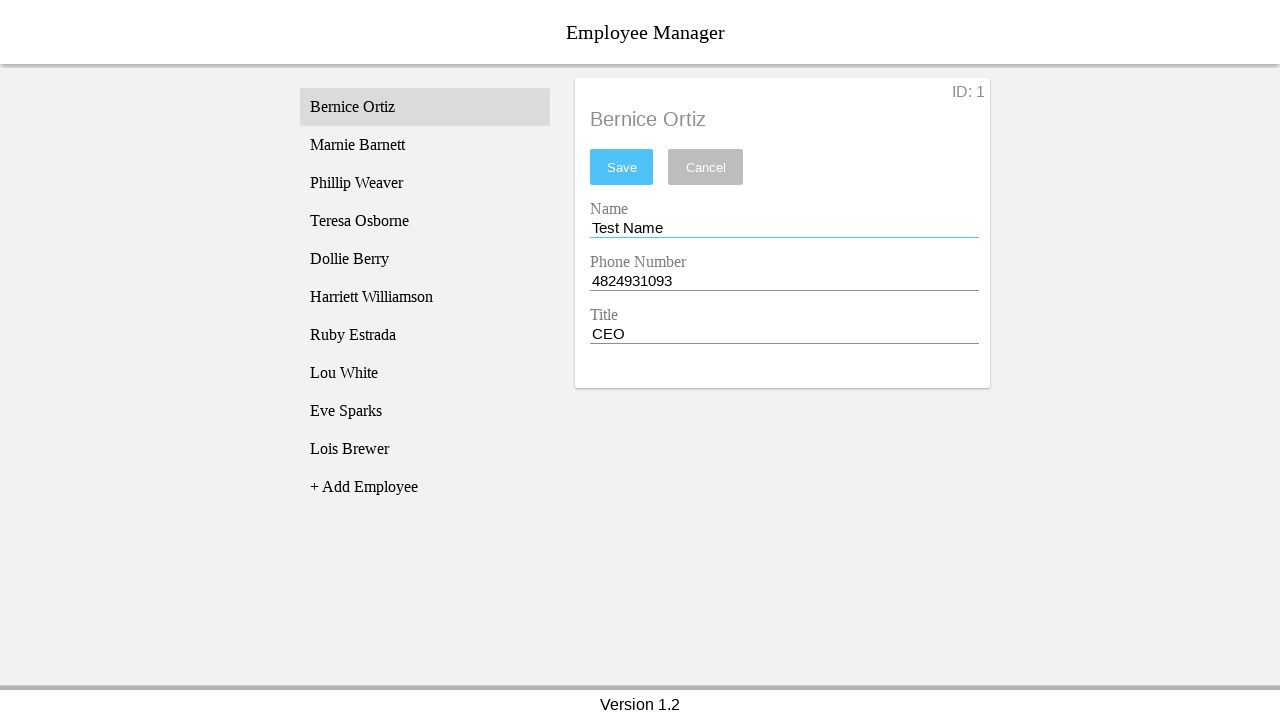

Clicked on Phillip Weaver employee at (425, 183) on [name='employee3']
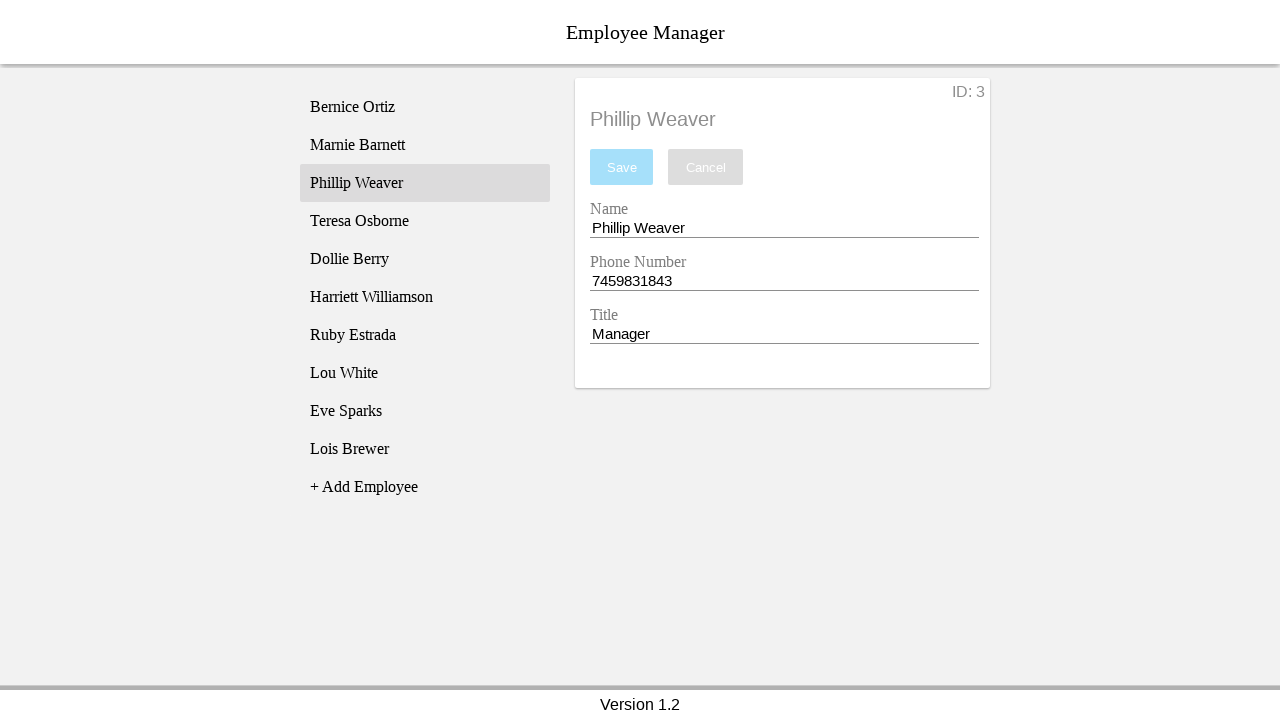

Phillip Weaver's name loaded in employee title
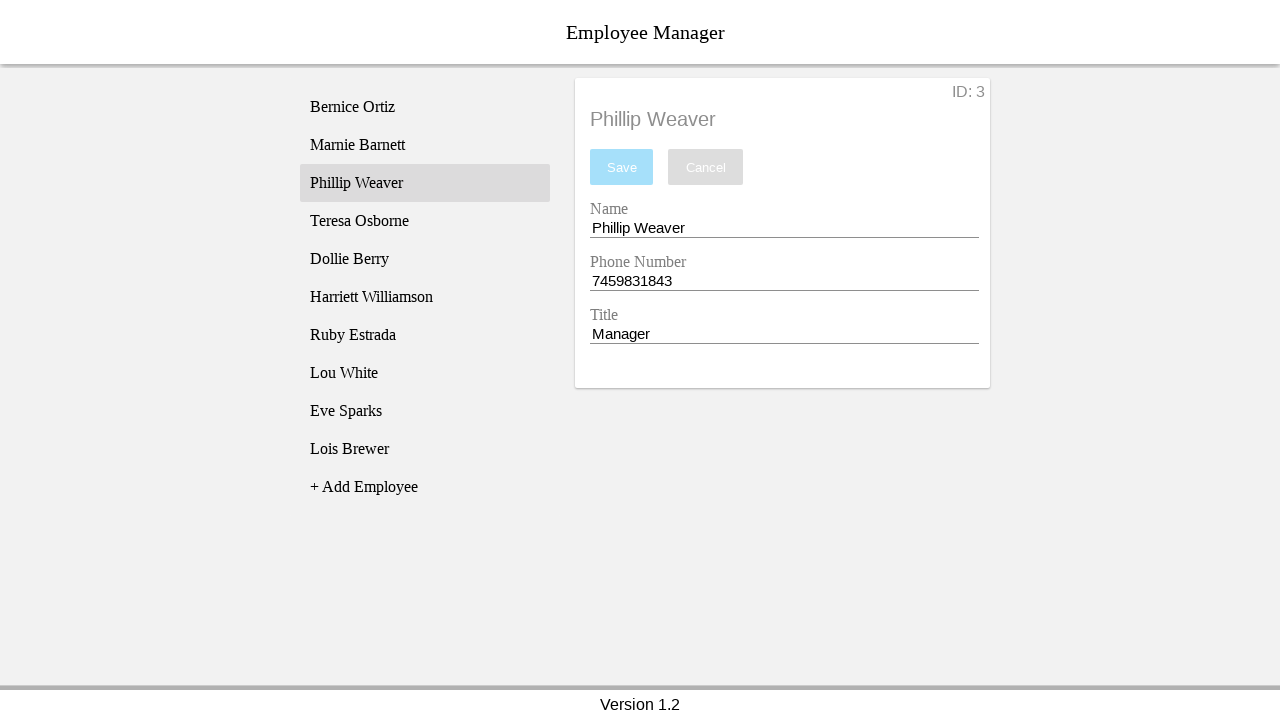

Clicked back on Bernice Ortiz employee at (425, 107) on [name='employee1']
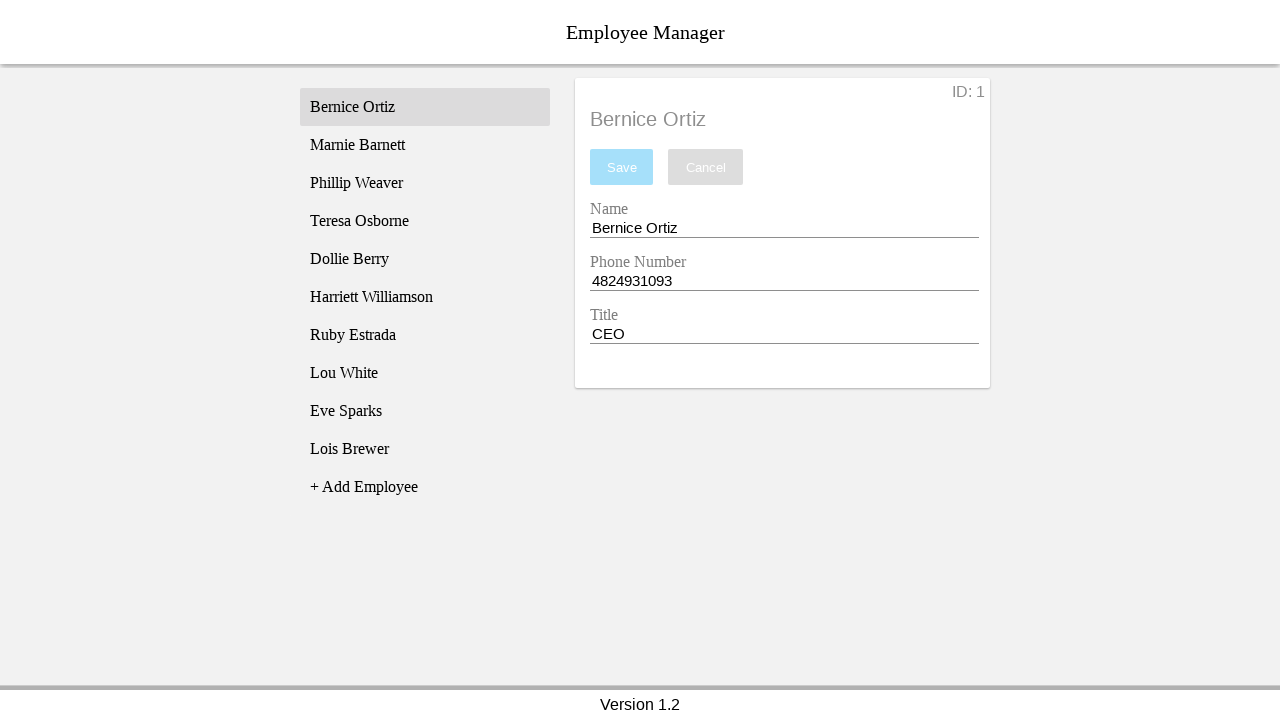

Bernice Ortiz's name loaded in employee title
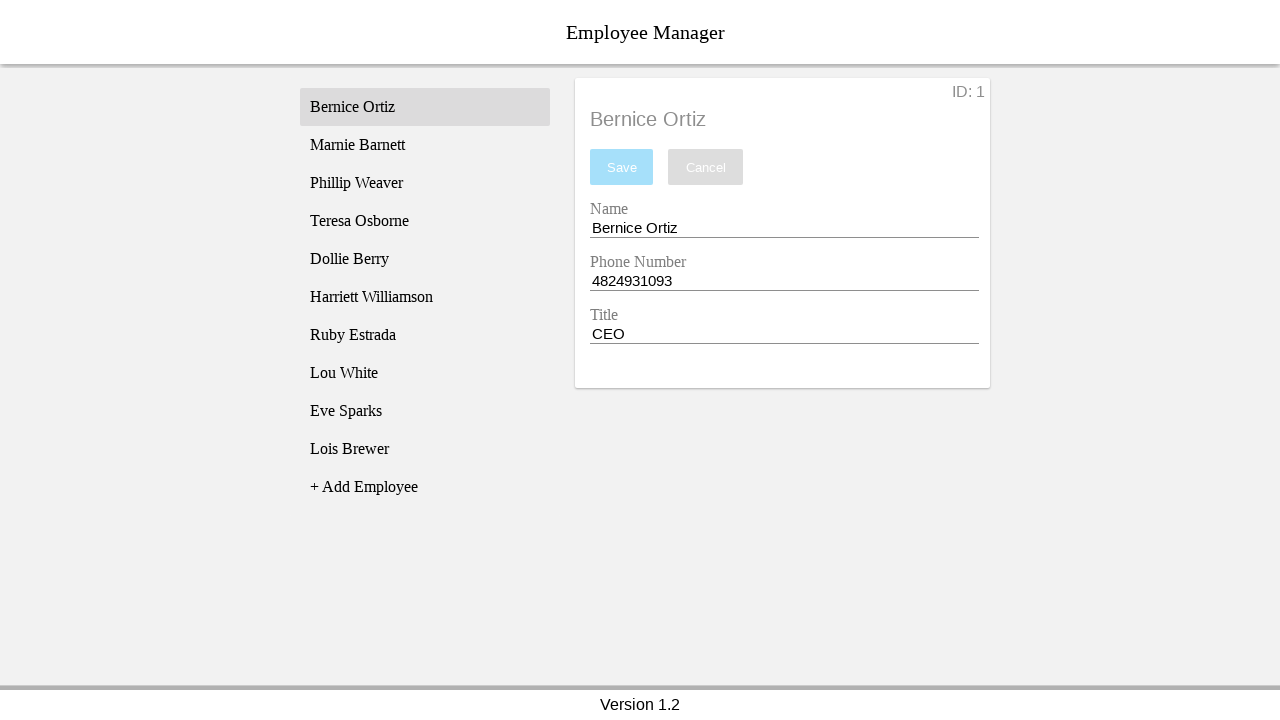

Verified that unsaved name change reverted to original 'Bernice Ortiz'
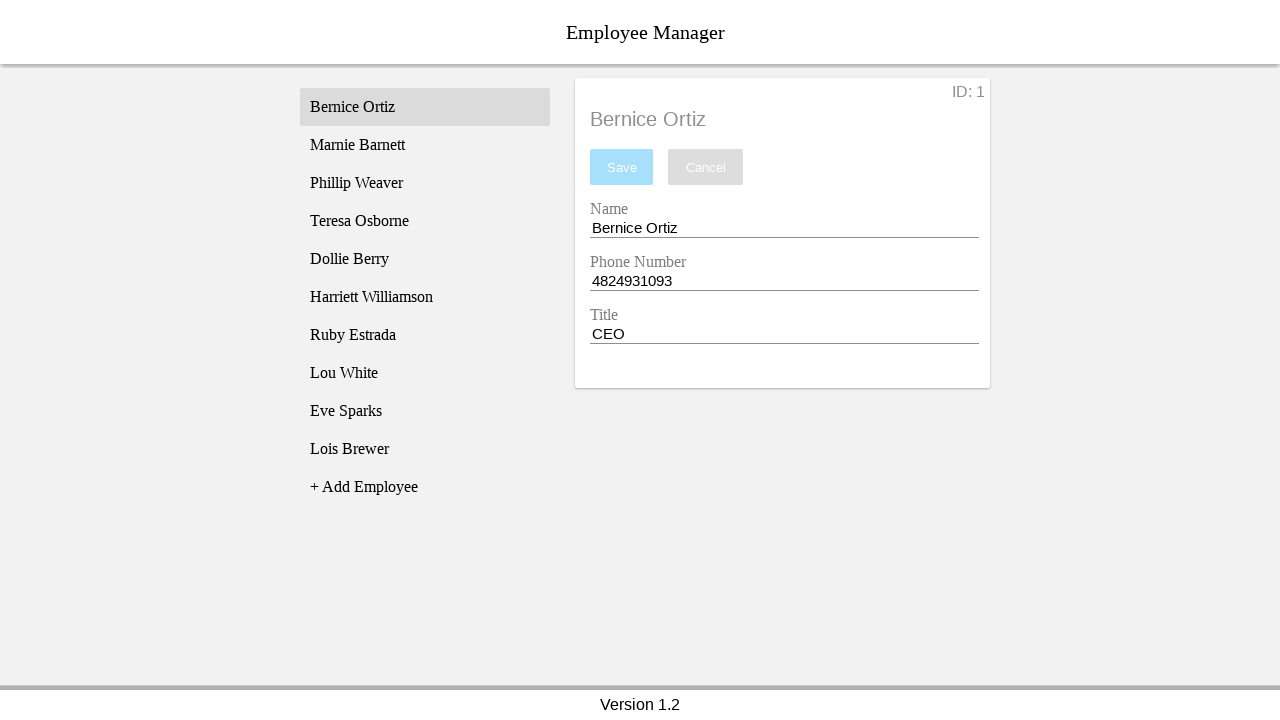

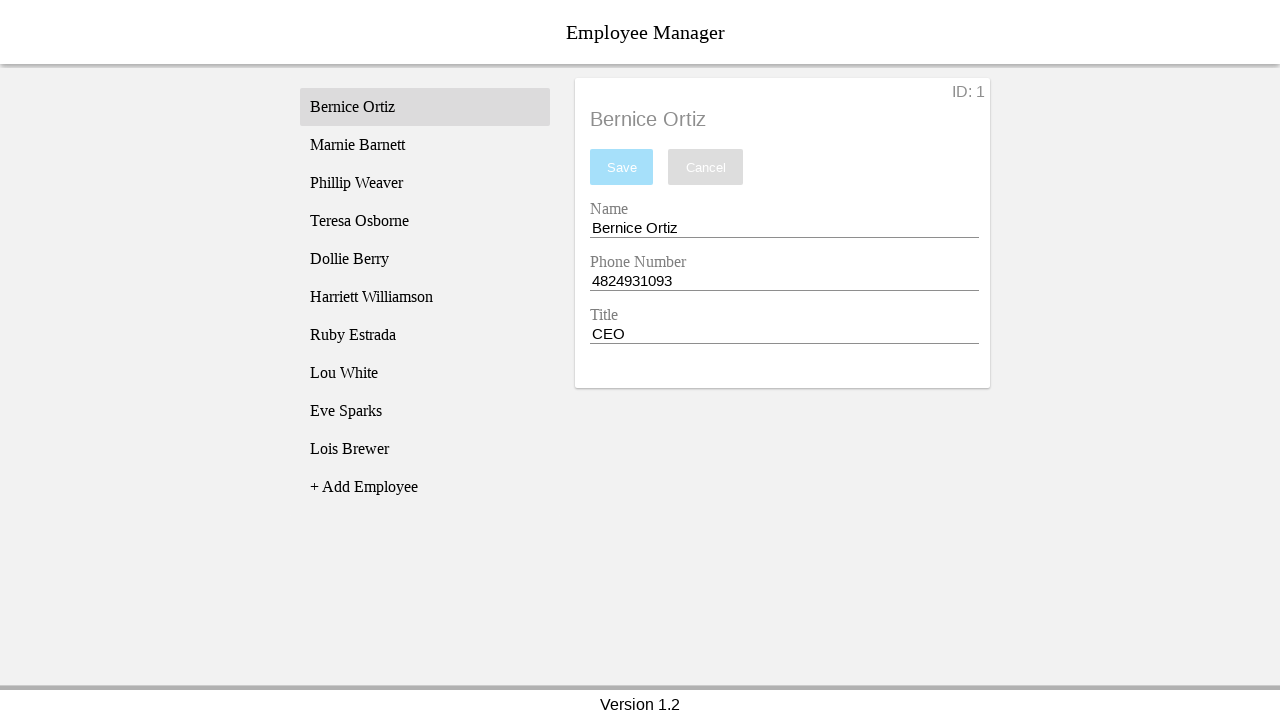